Opens the jQuery UI resizable demo page and maximizes the browser window. This is a basic navigation test to verify the page loads correctly.

Starting URL: https://jqueryui.com/resizable/

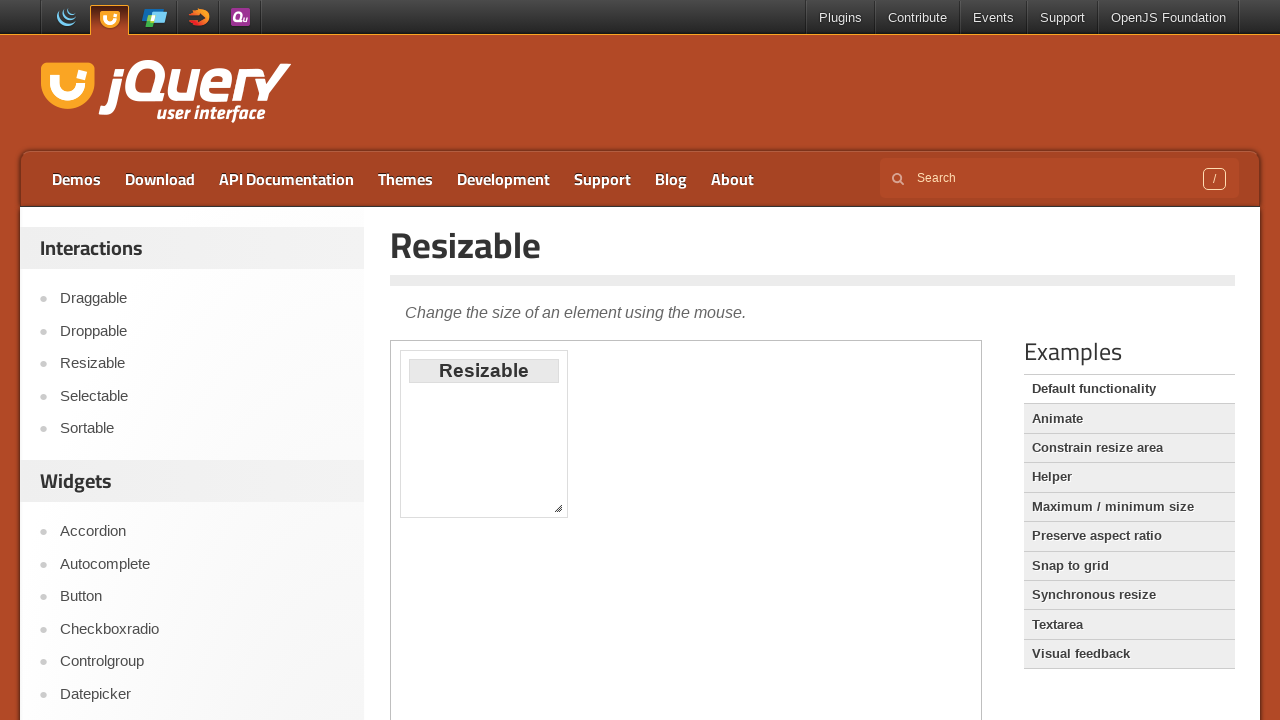

Set viewport to 1920x1080 to maximize browser window
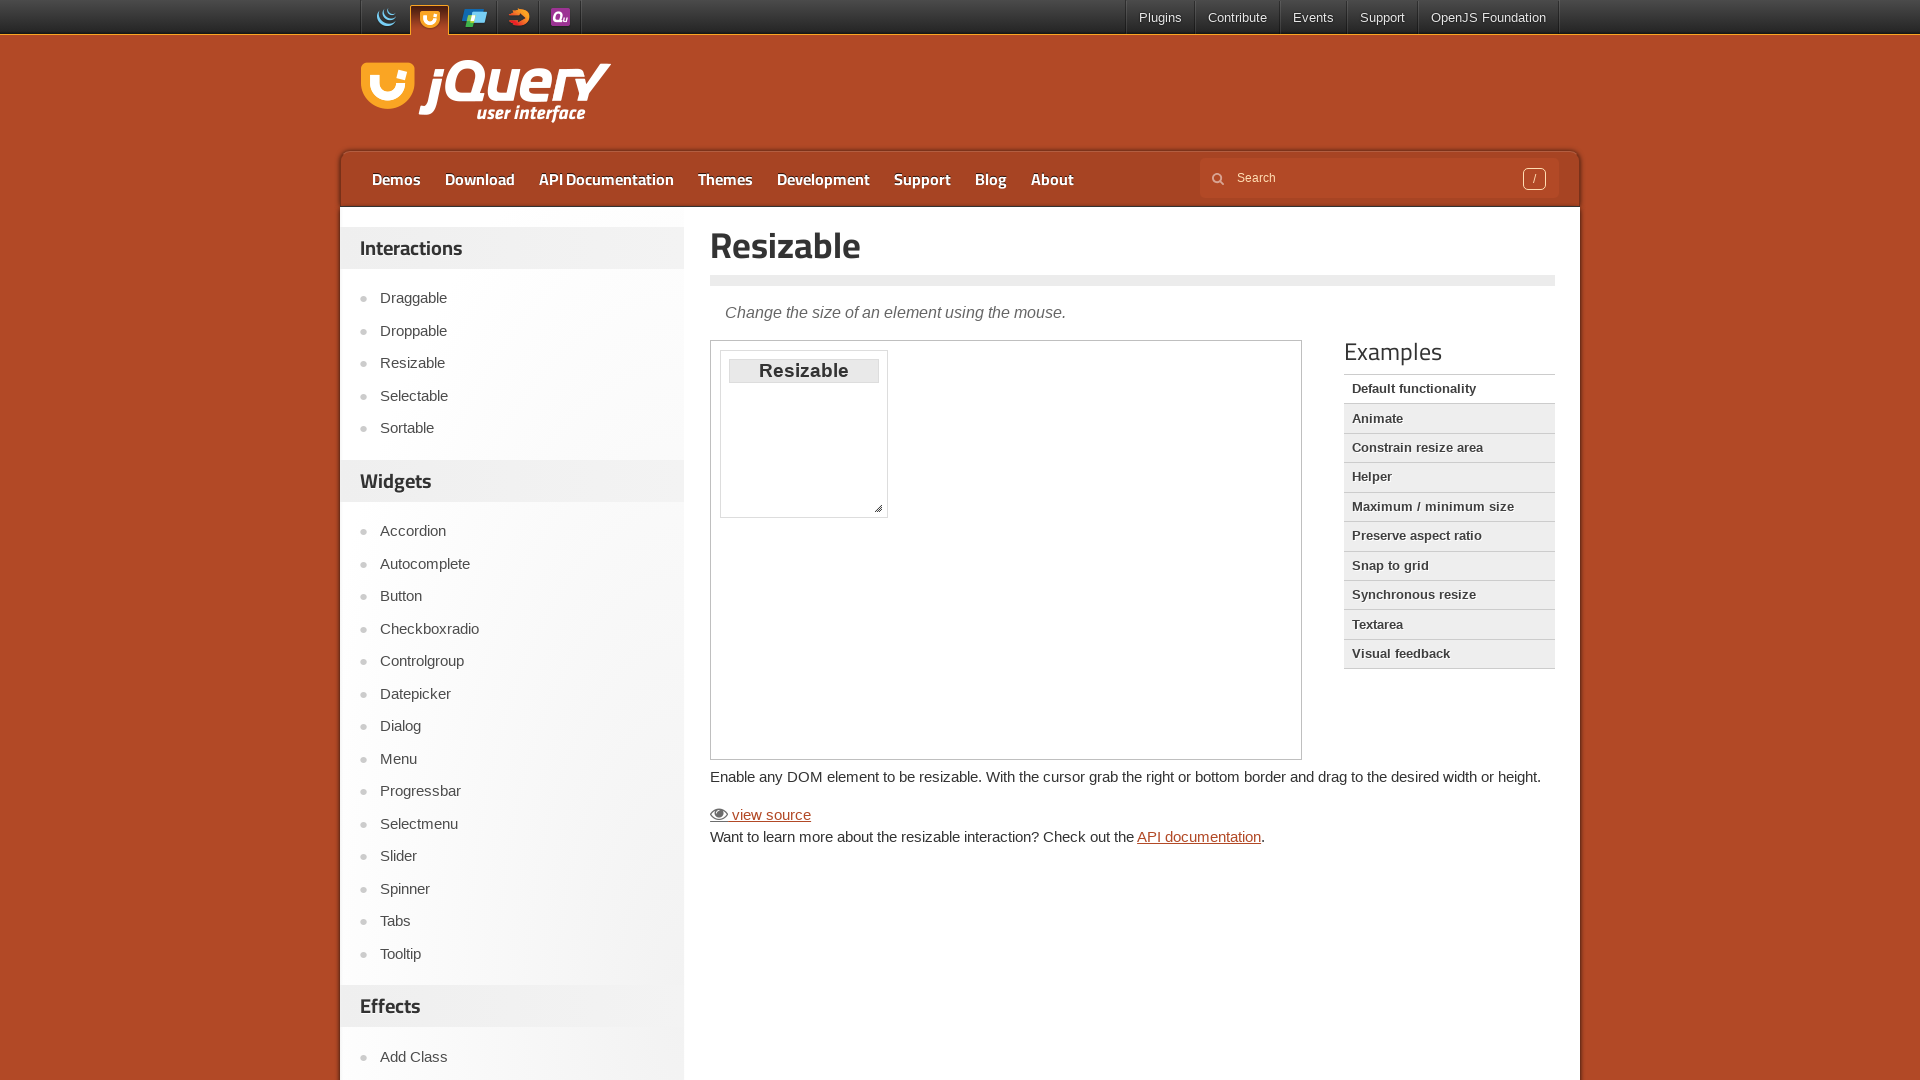

jQuery UI resizable demo page loaded (domcontentloaded state)
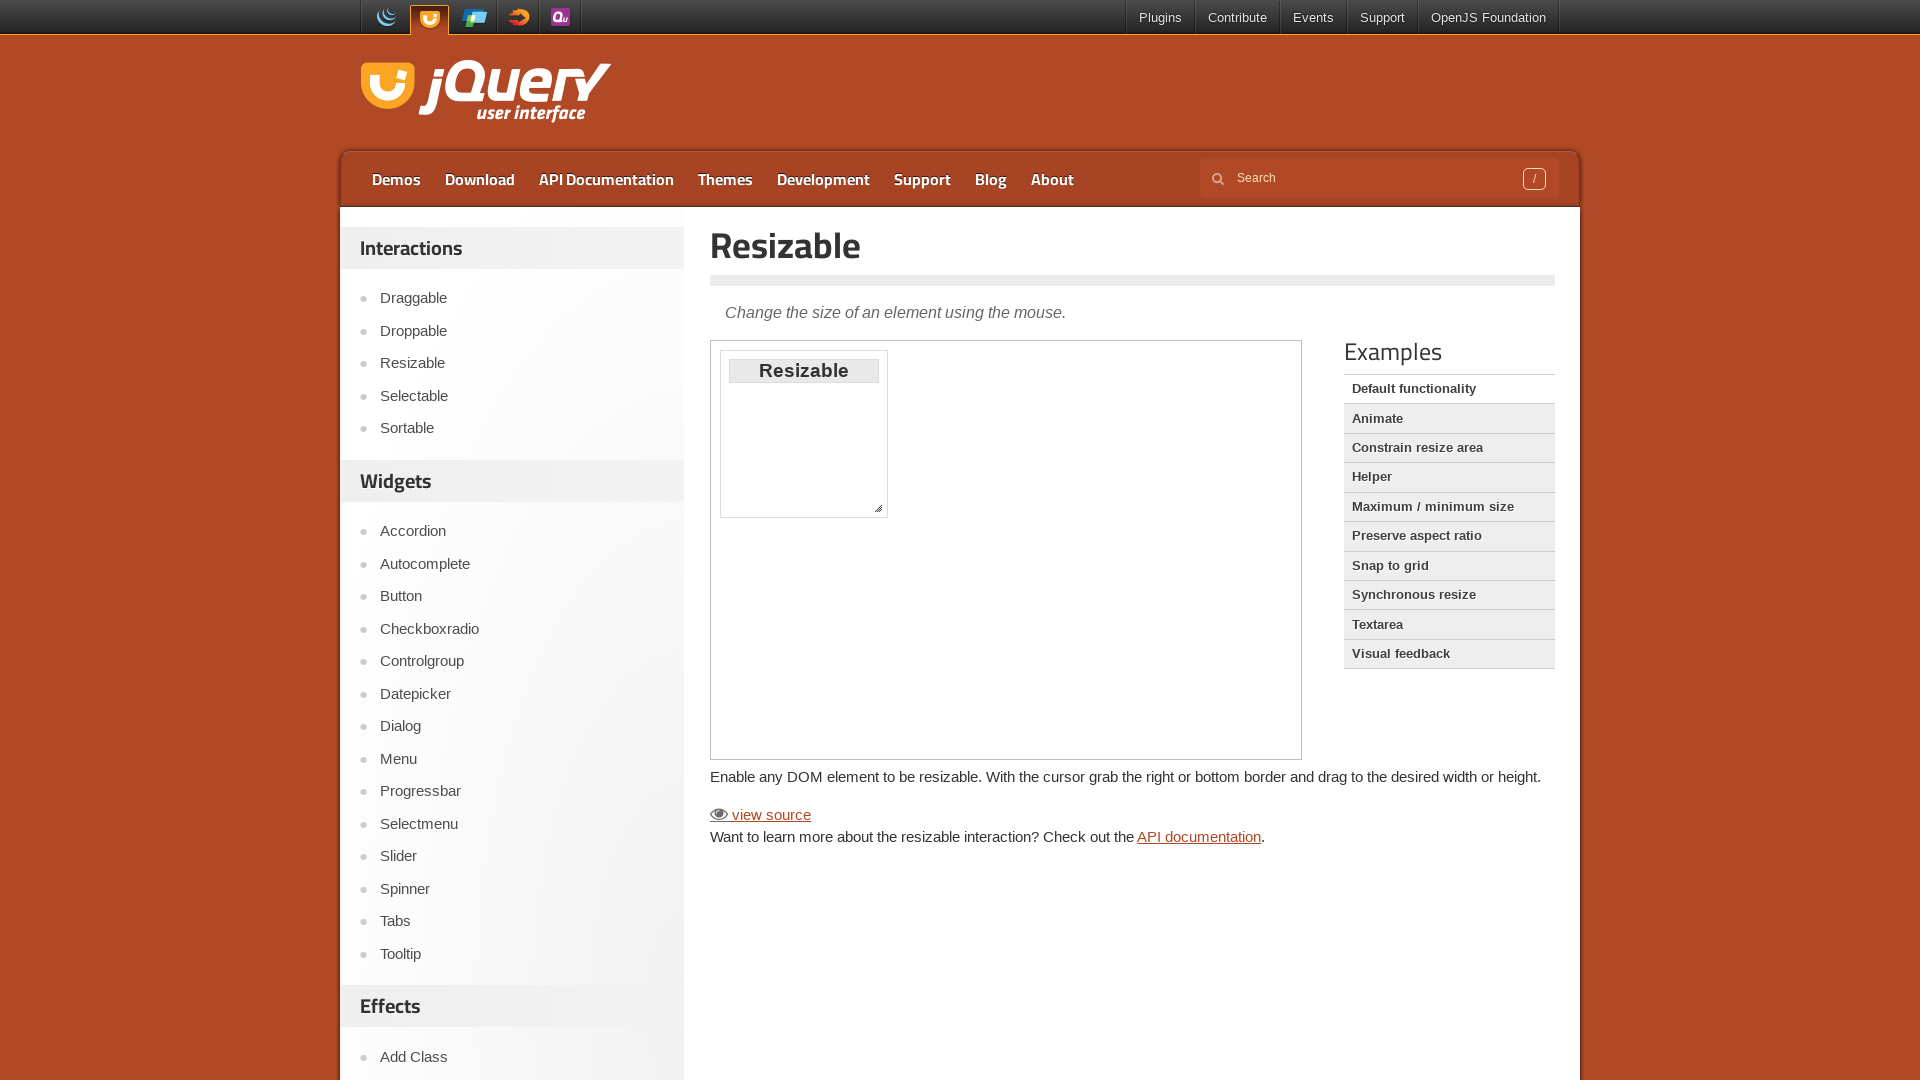

Resizable demo iframe found and ready
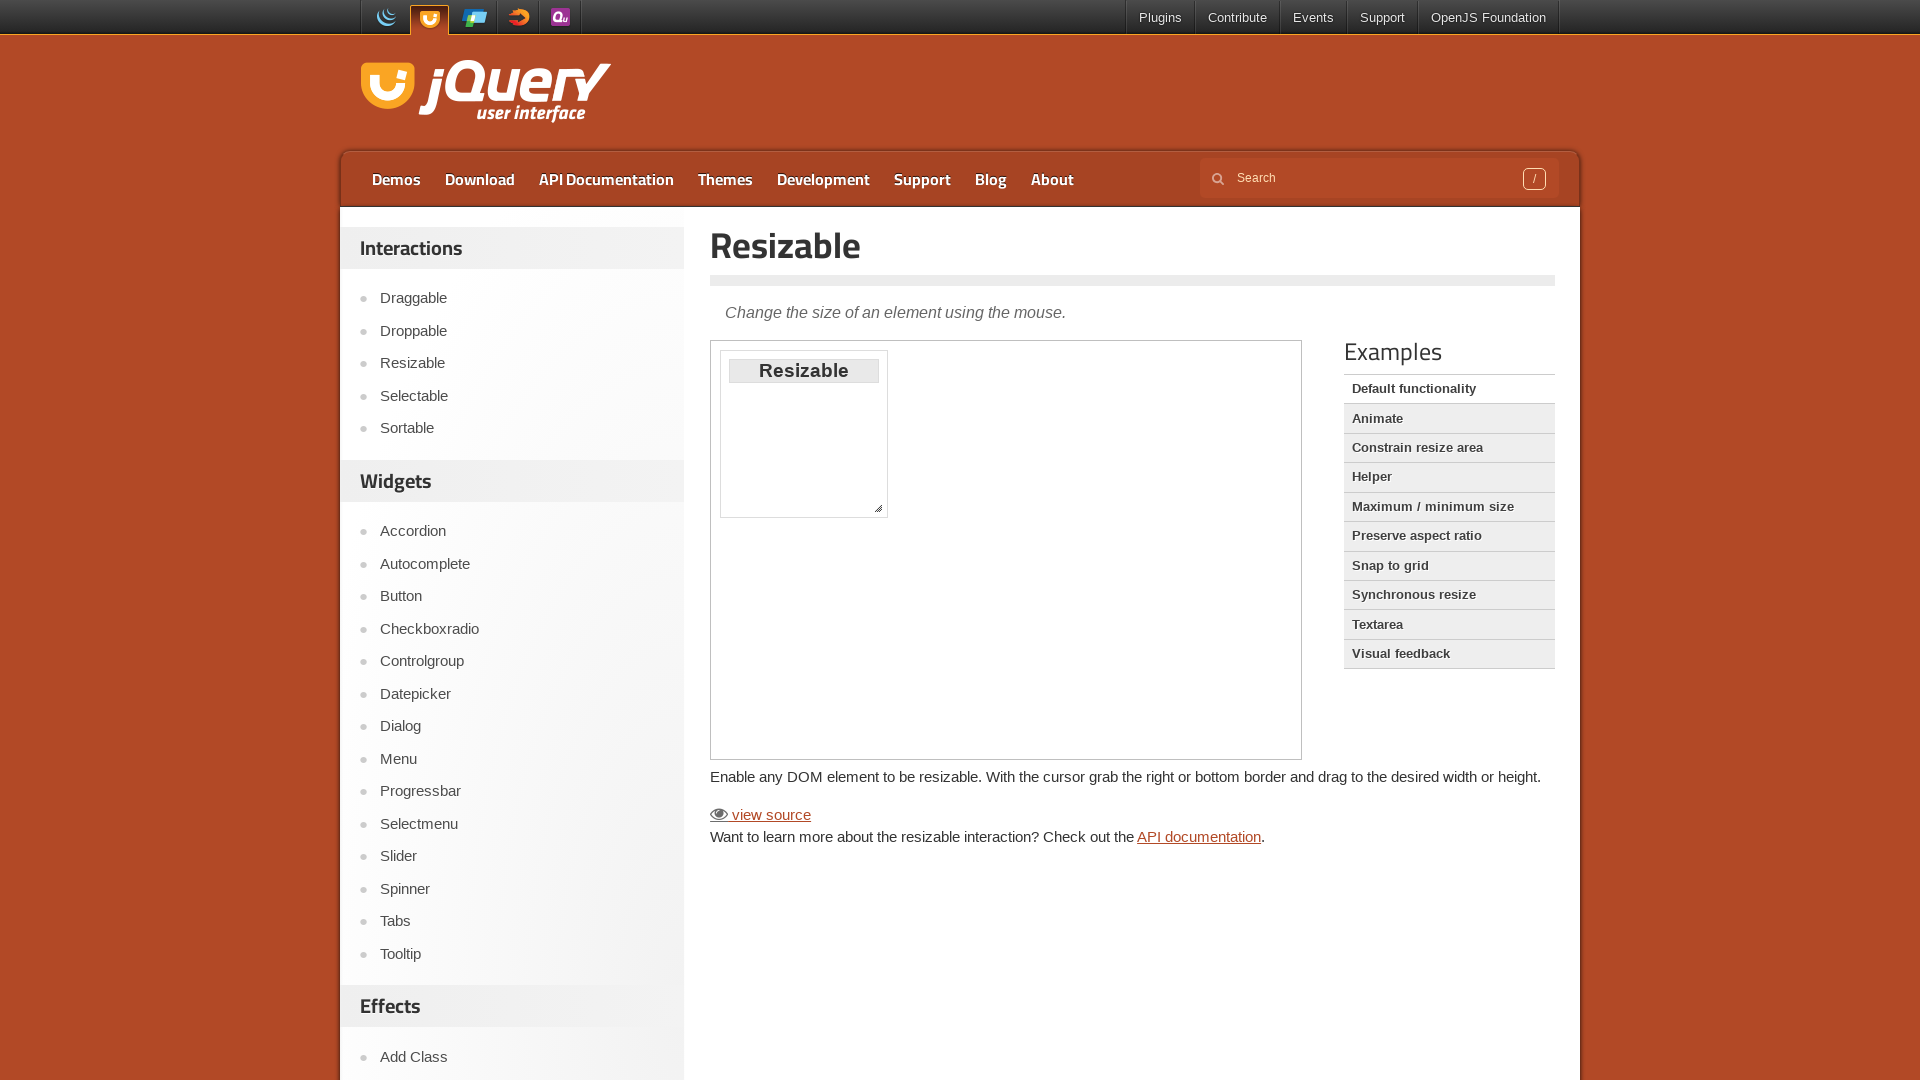

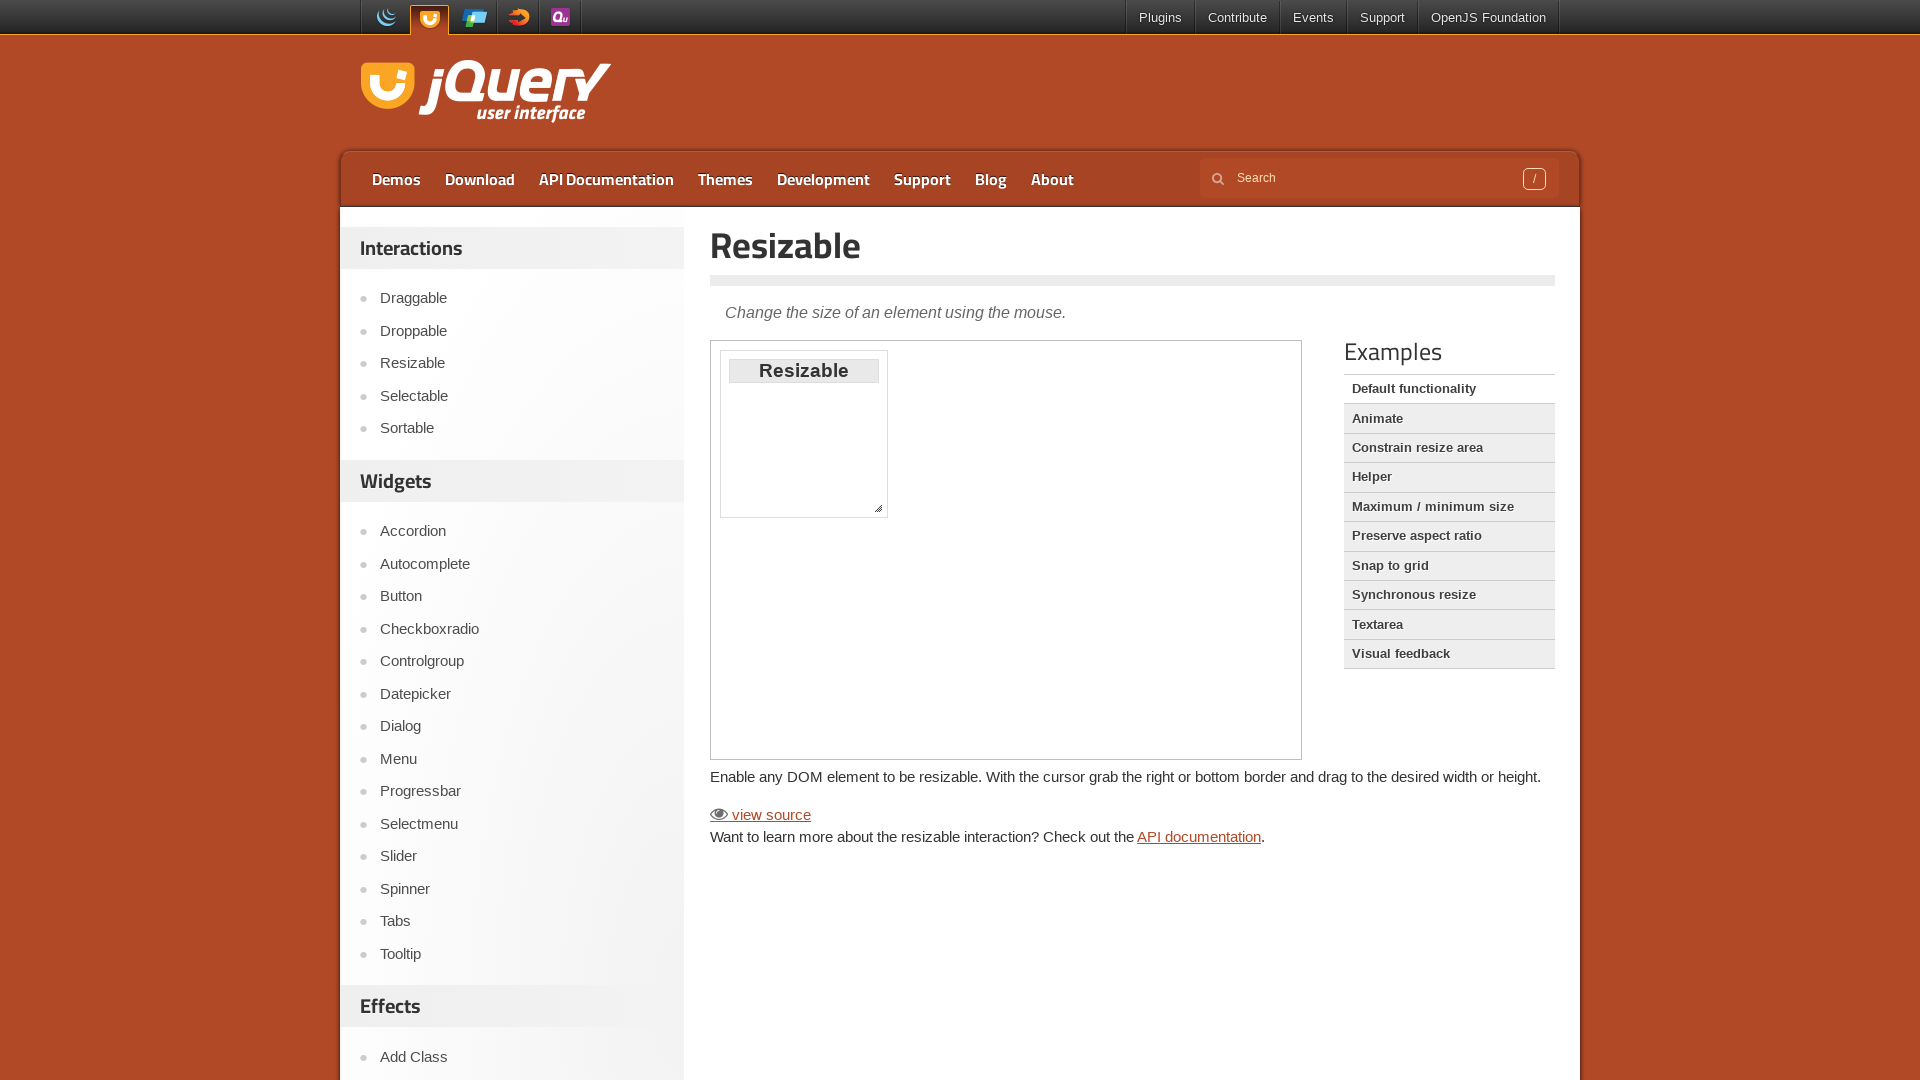